Tests jQuery UI datepicker by switching to iframe, opening the datepicker, navigating to previous month, and selecting the last enabled day from the last row

Starting URL: https://jqueryui.com/datepicker/

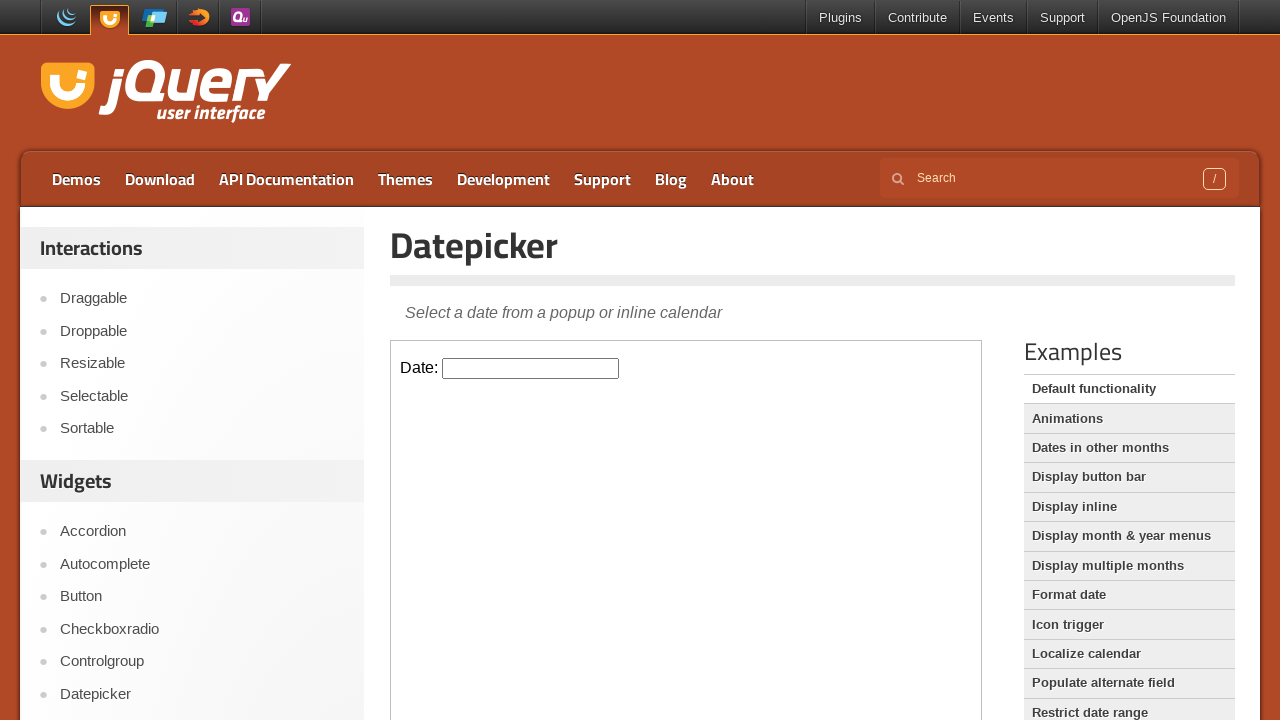

Located the datepicker demo iframe
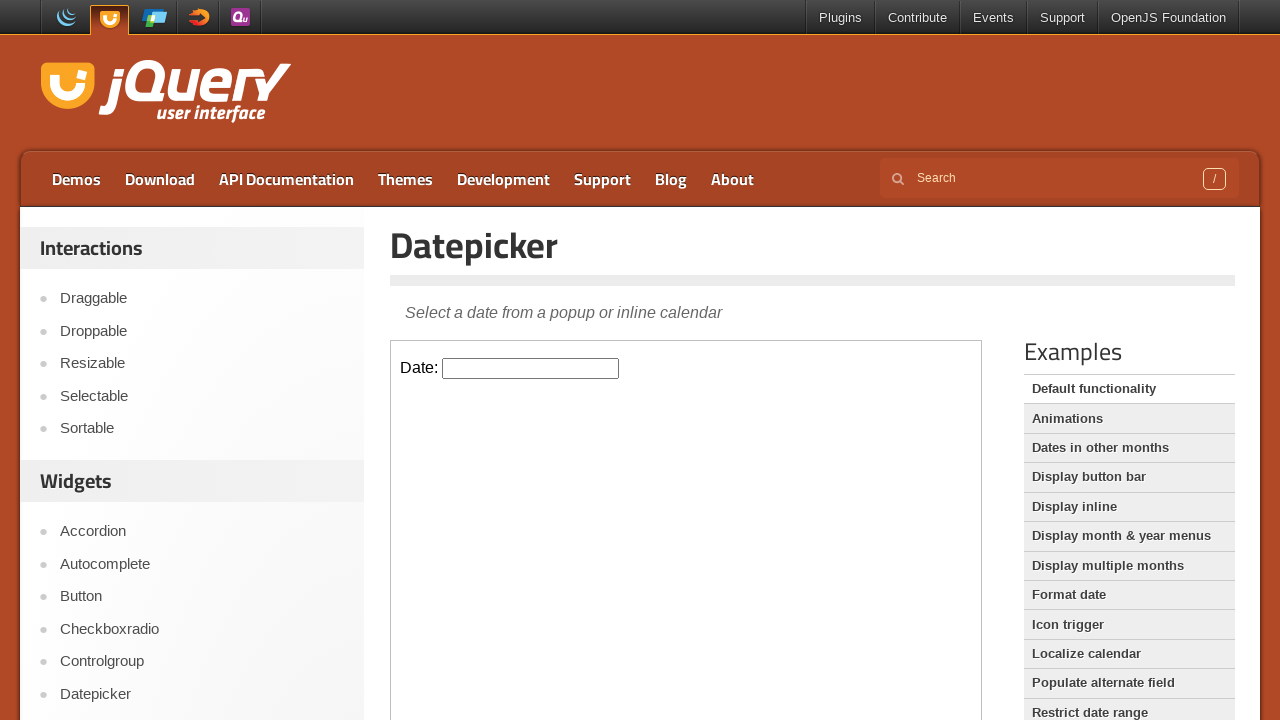

Clicked datepicker input to open calendar at (531, 368) on .demo-frame >> internal:control=enter-frame >> #datepicker
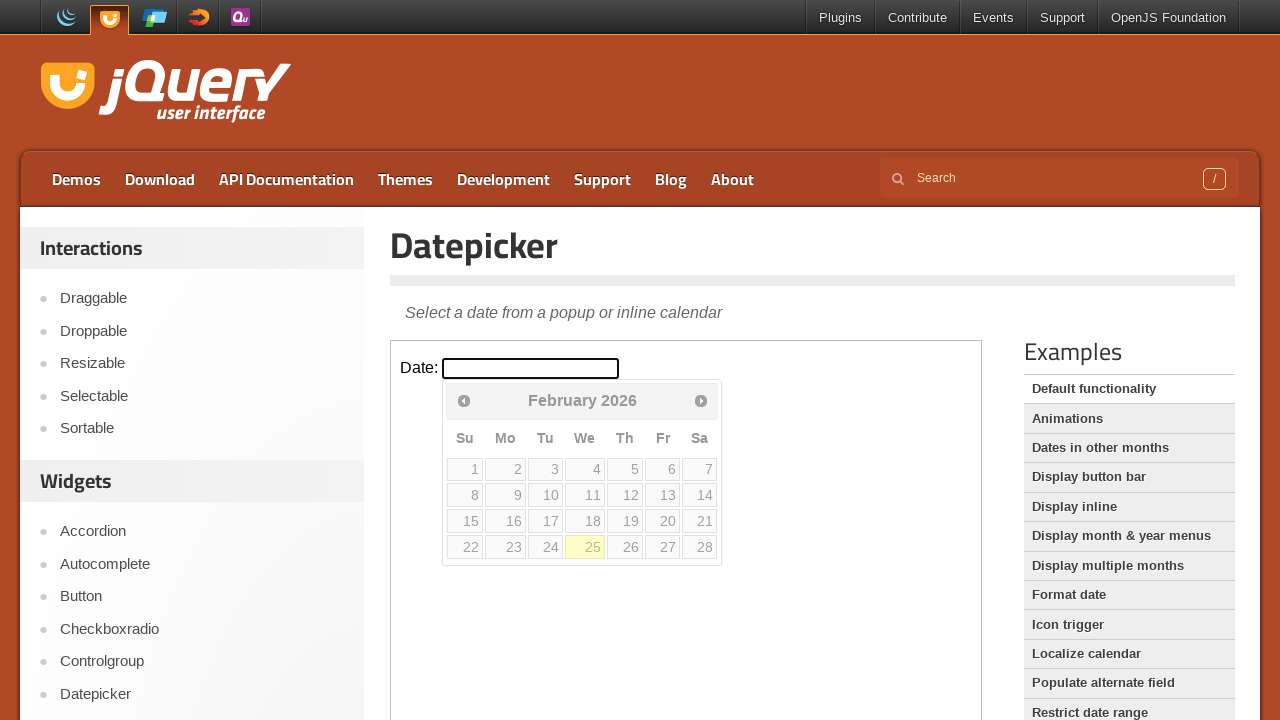

Clicked previous month button to navigate to previous month at (464, 400) on .demo-frame >> internal:control=enter-frame >> xpath=//div[@id='ui-datepicker-di
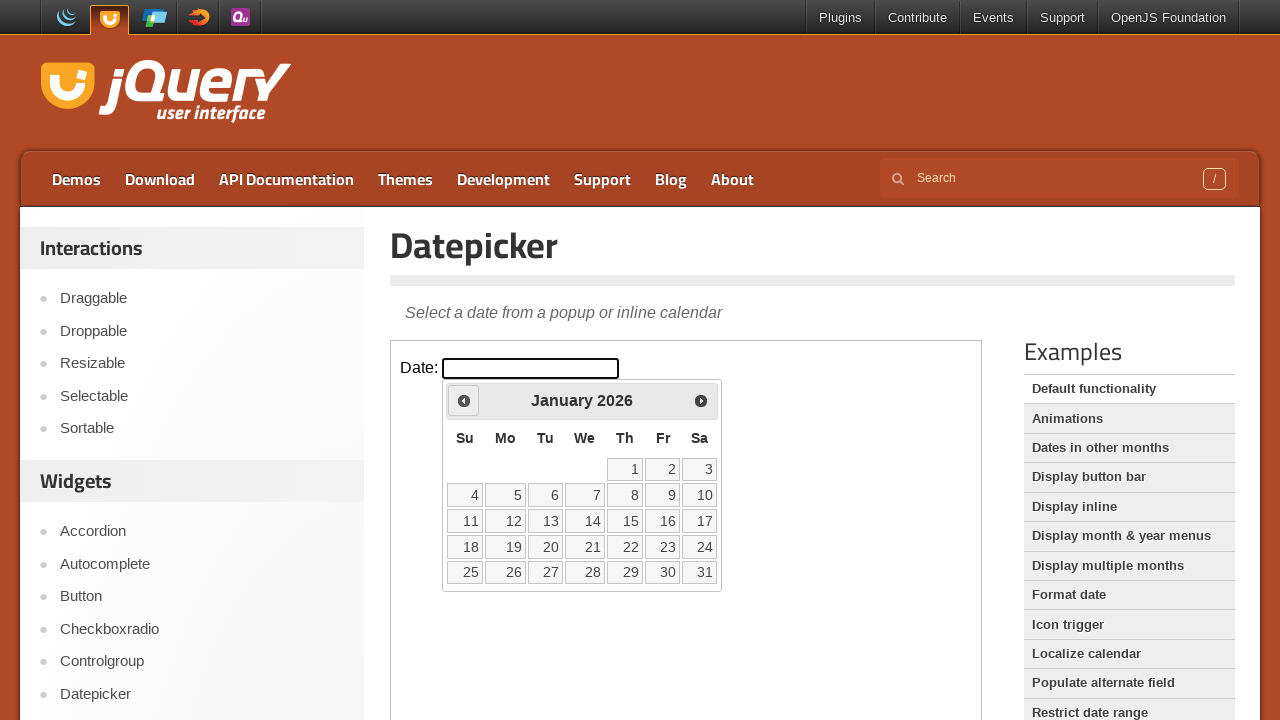

Located all days in the last row of the calendar
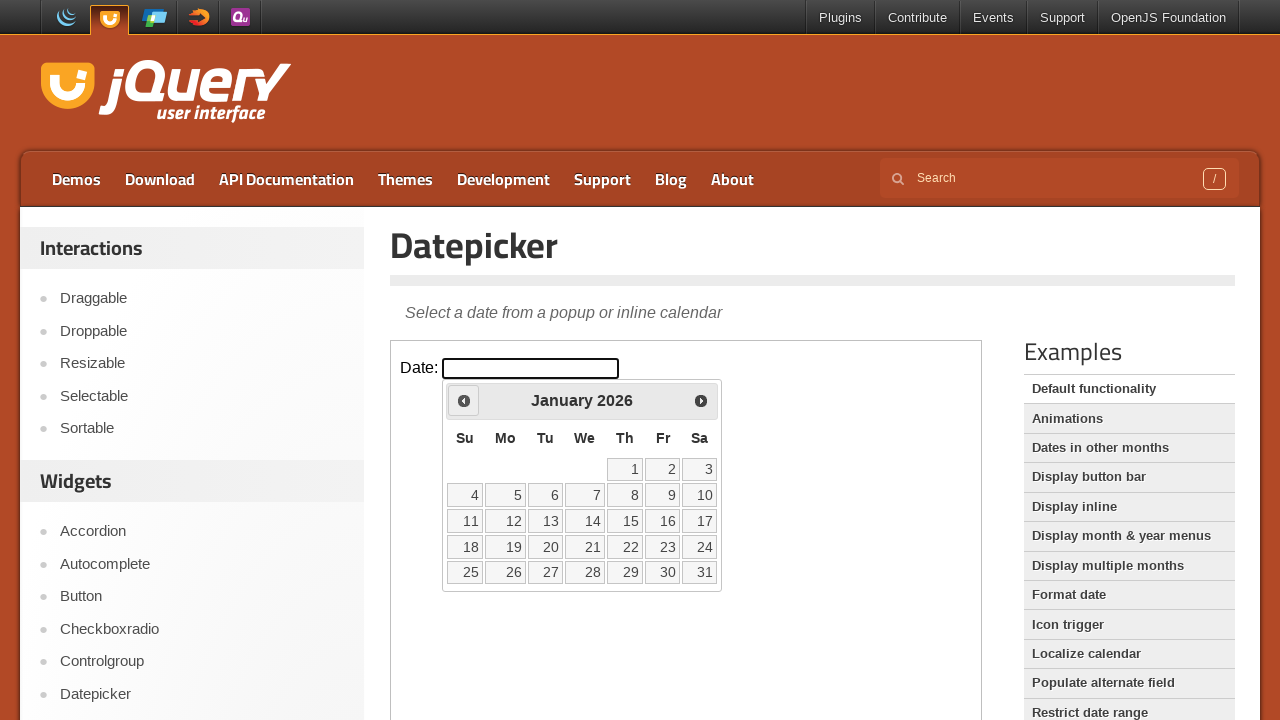

Clicked the last enabled day from the last row of the calendar at (700, 572) on .demo-frame >> internal:control=enter-frame >> xpath=//table[@class='ui-datepick
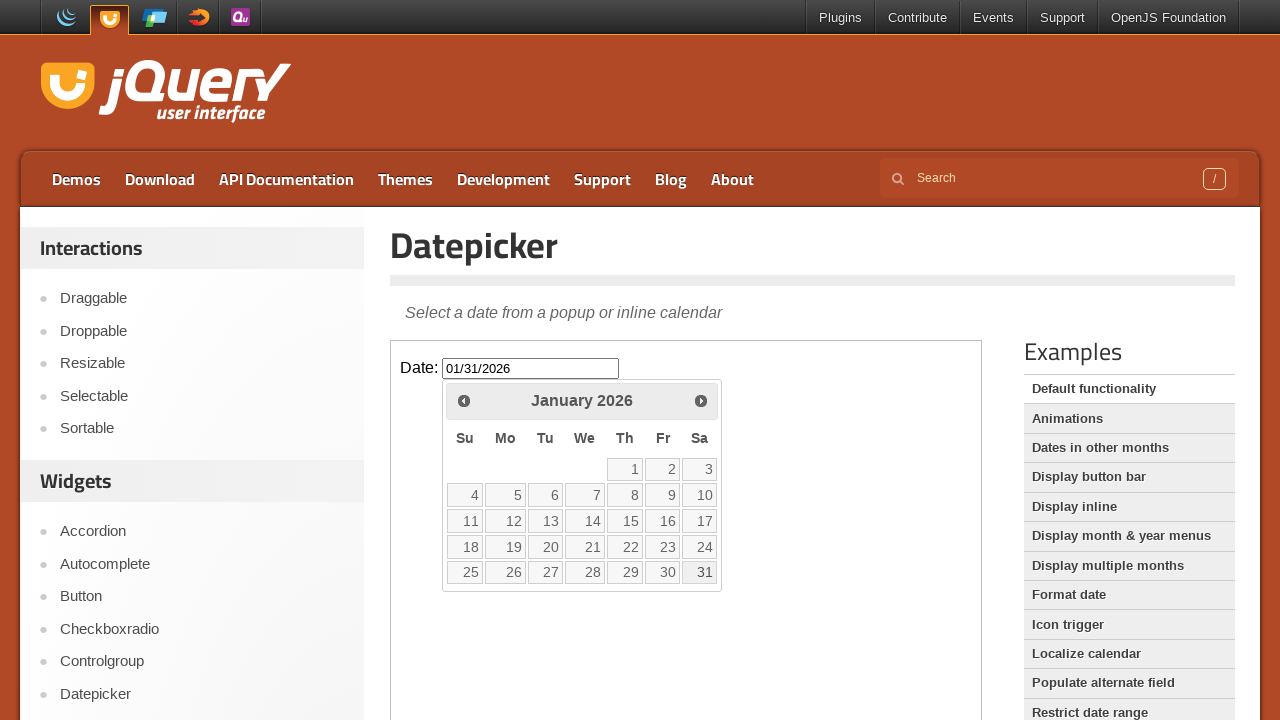

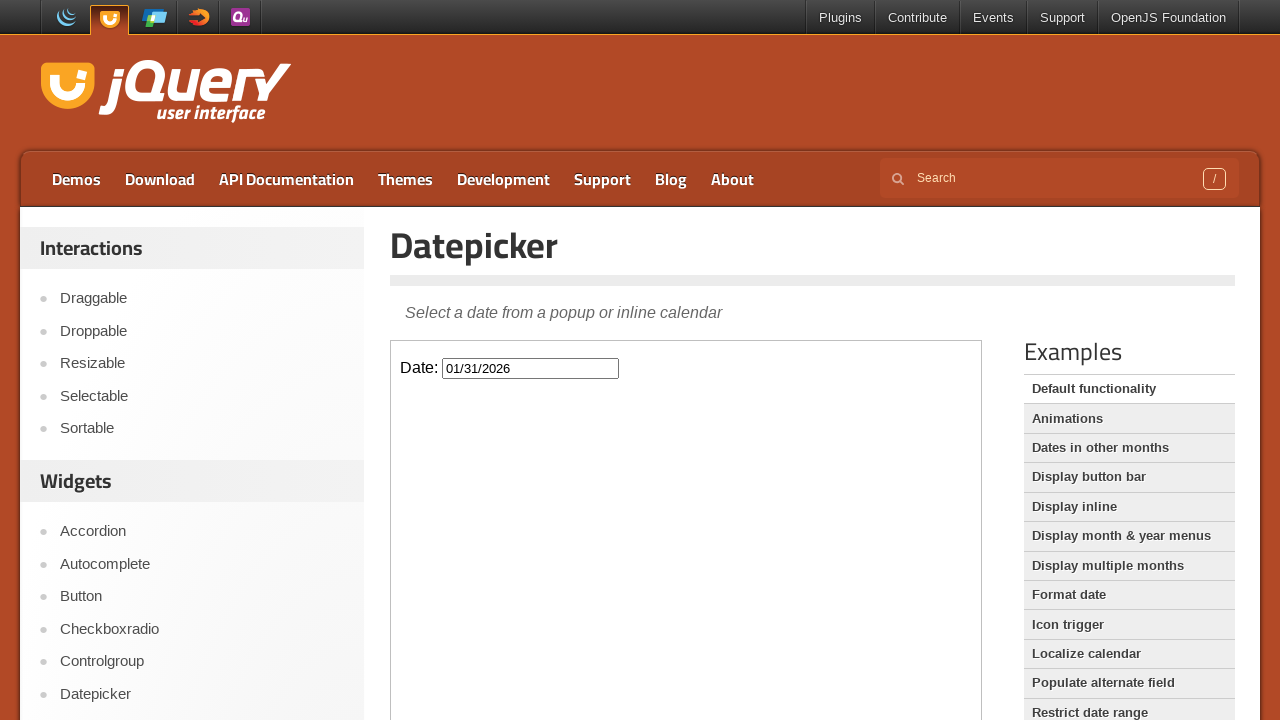